Tests search on Stepik catalog with CSV data, searching for SQL and Python keywords and verifying specific course descriptions appear in results

Starting URL: https://stepik.org/catalog

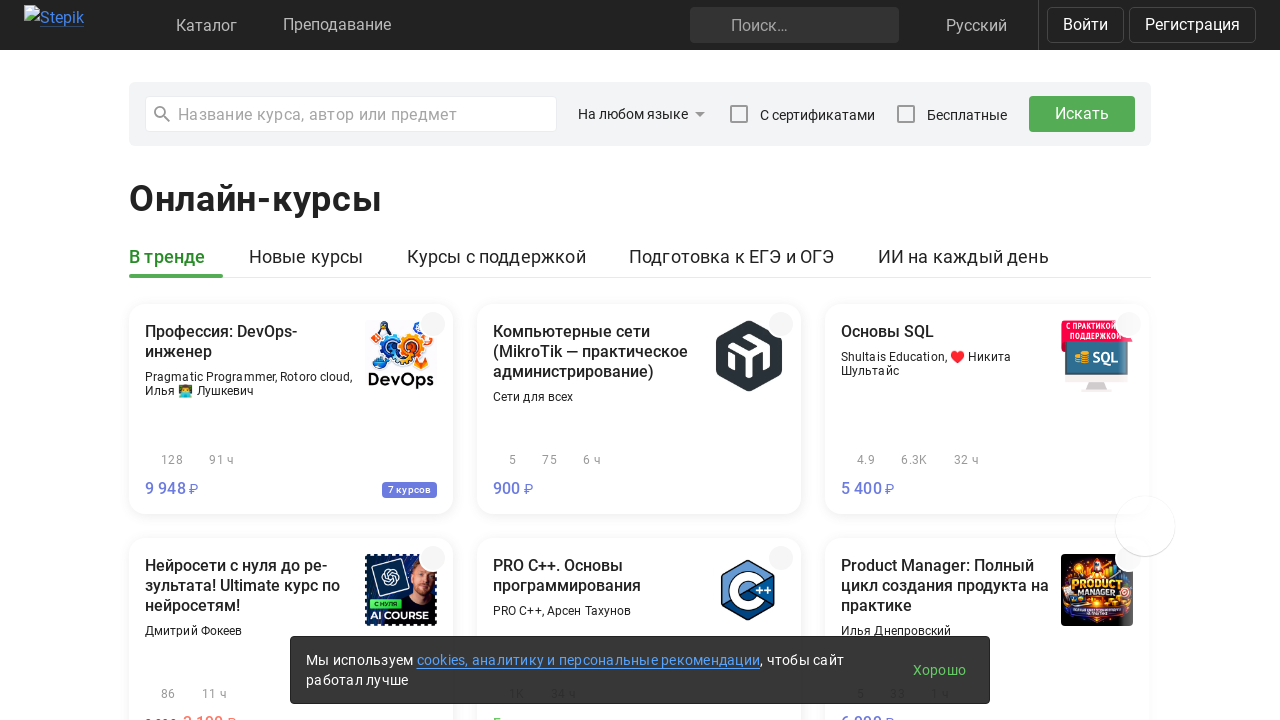

Filled search field with 'SQL' on .search-form__input
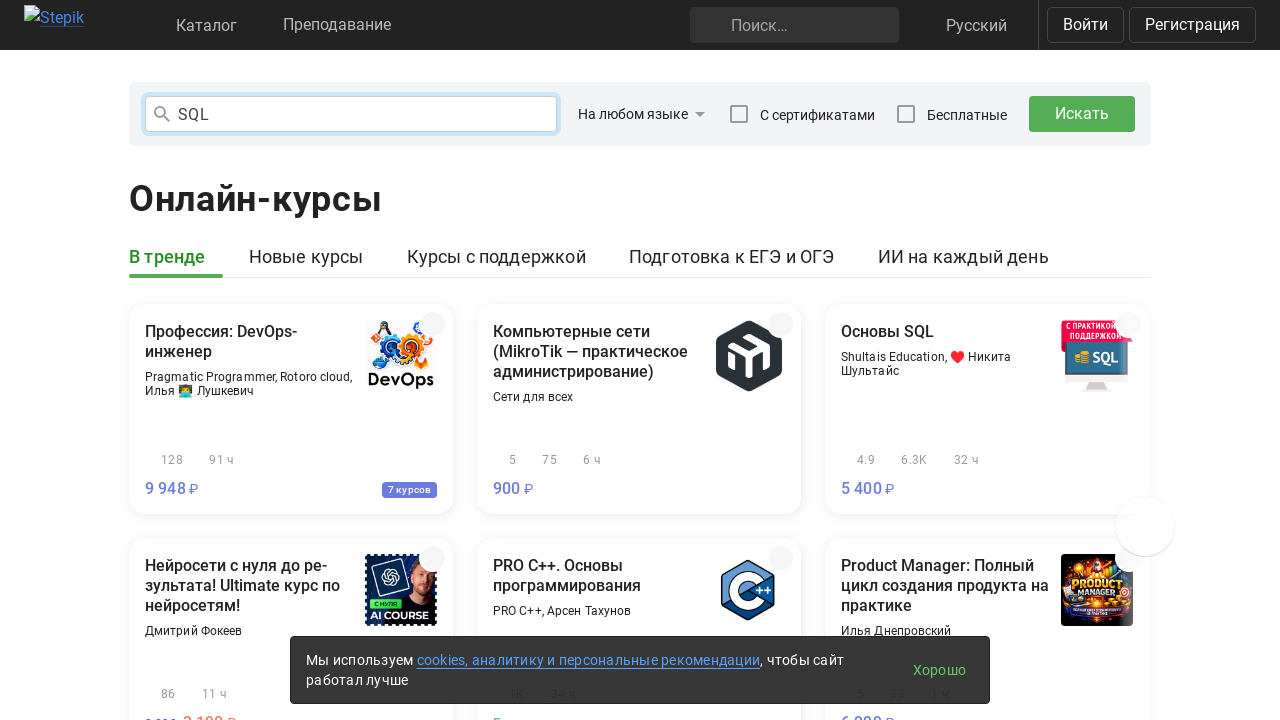

Pressed Enter to search for SQL courses on .search-form__input
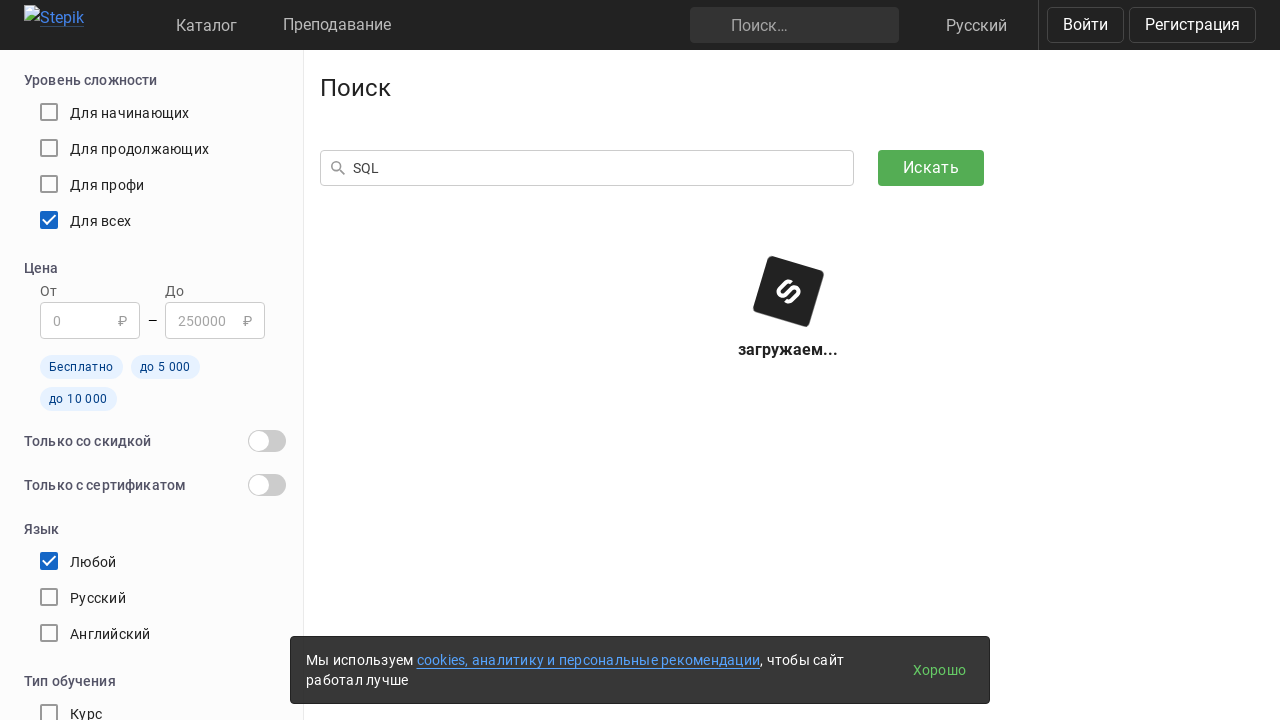

SQL search results loaded and catalog content displayed
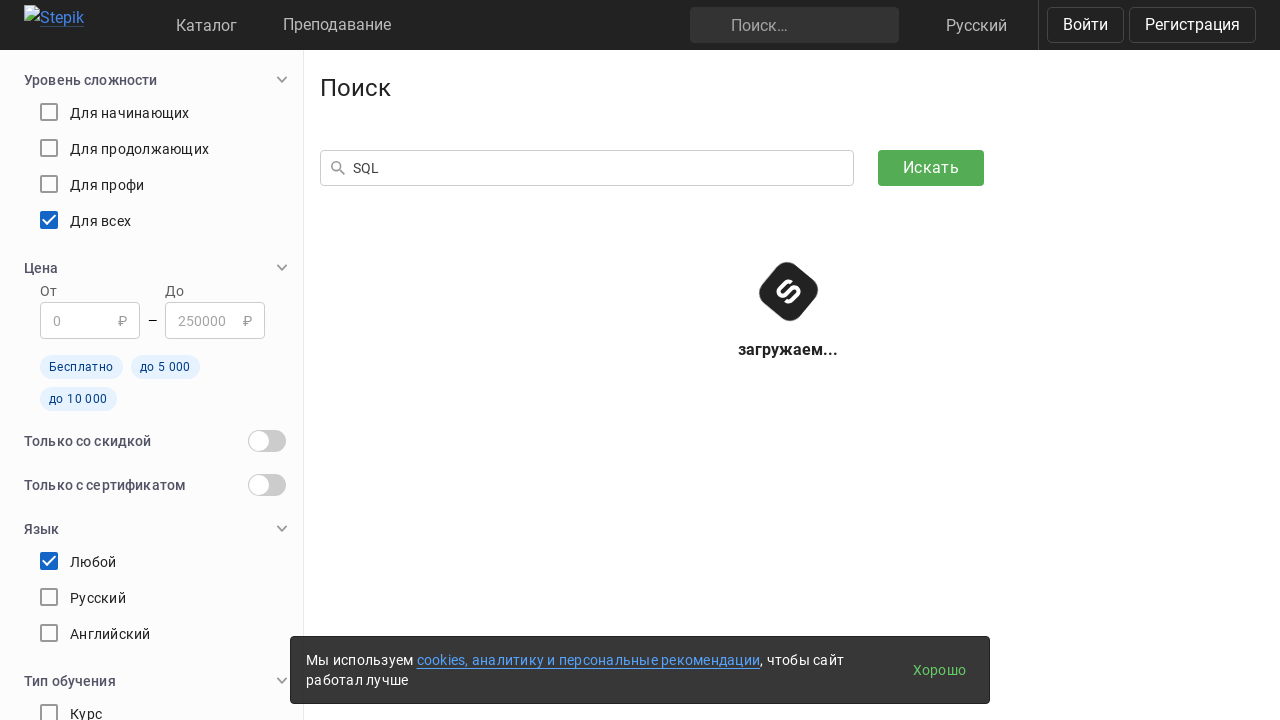

Navigated back to Stepik catalog home page
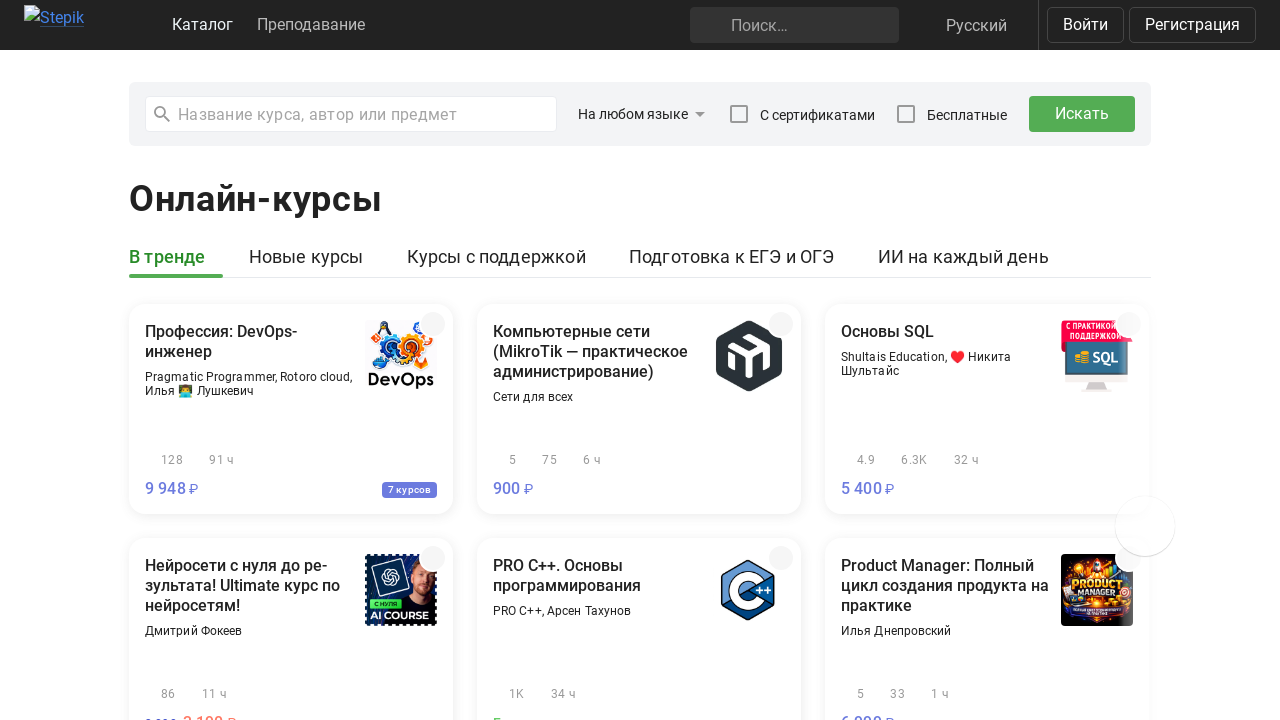

Filled search field with 'Python' on .search-form__input
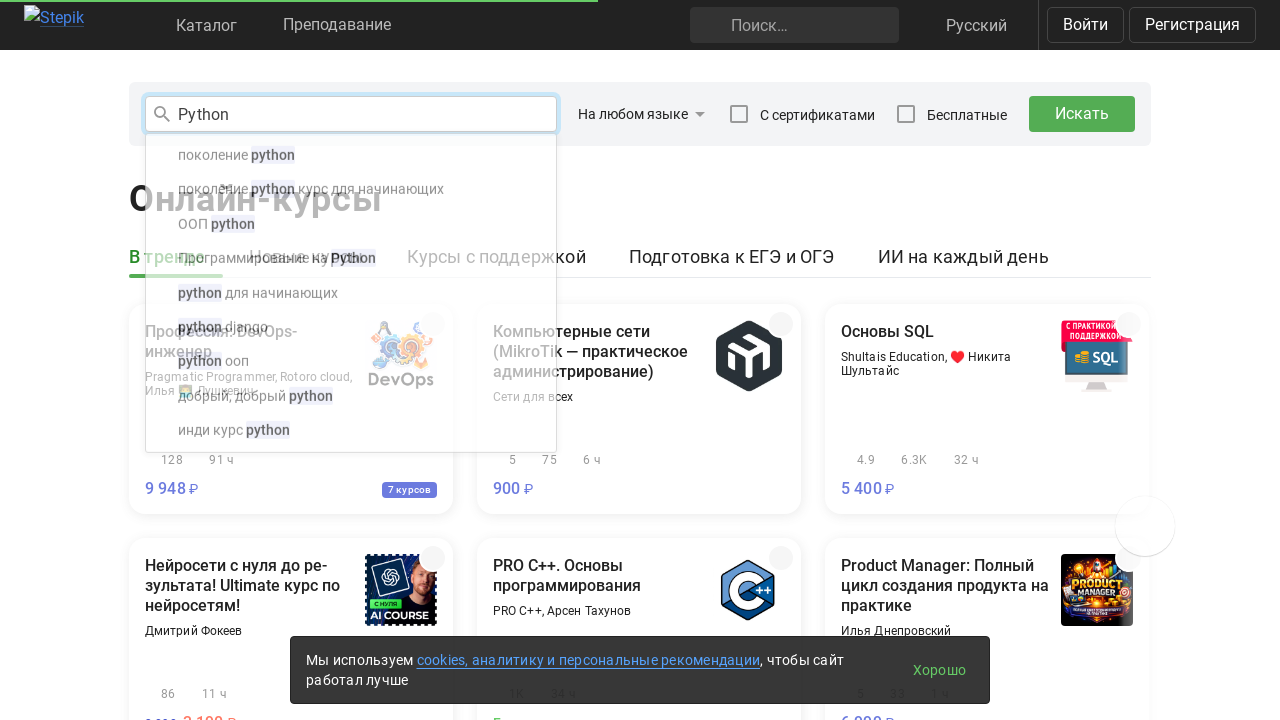

Pressed Enter to search for Python courses on .search-form__input
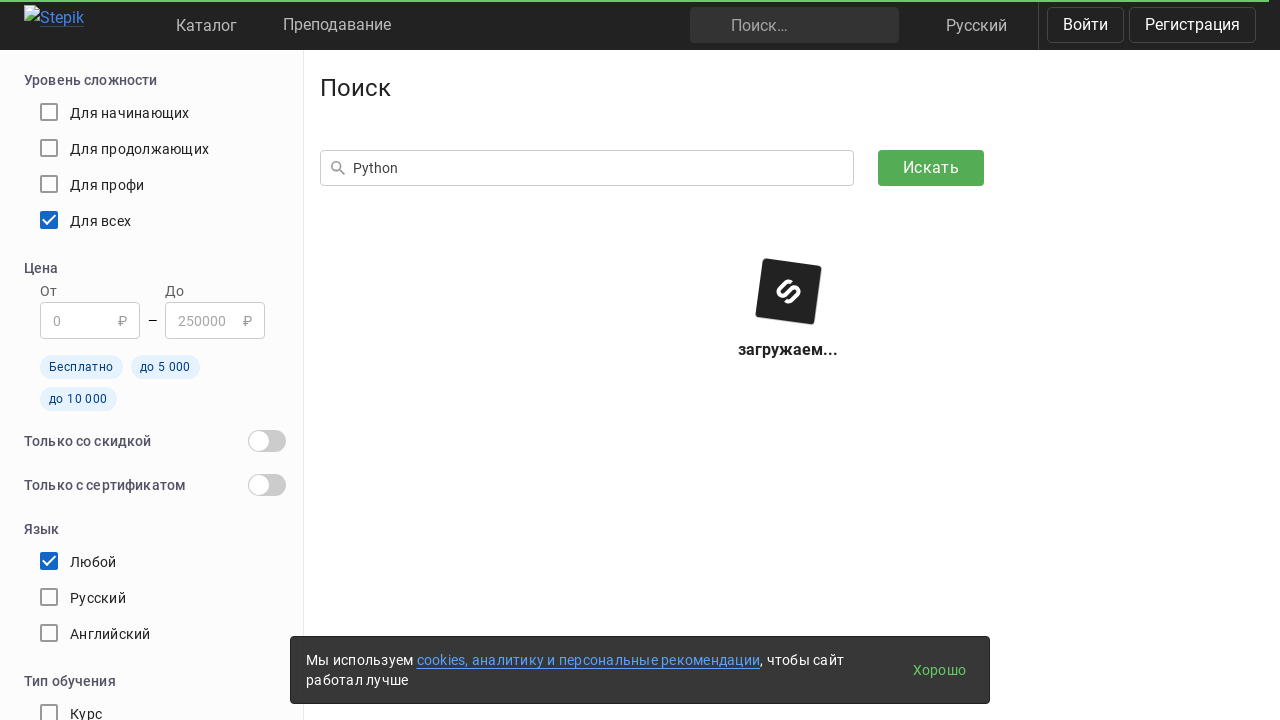

Python search results loaded and catalog content displayed
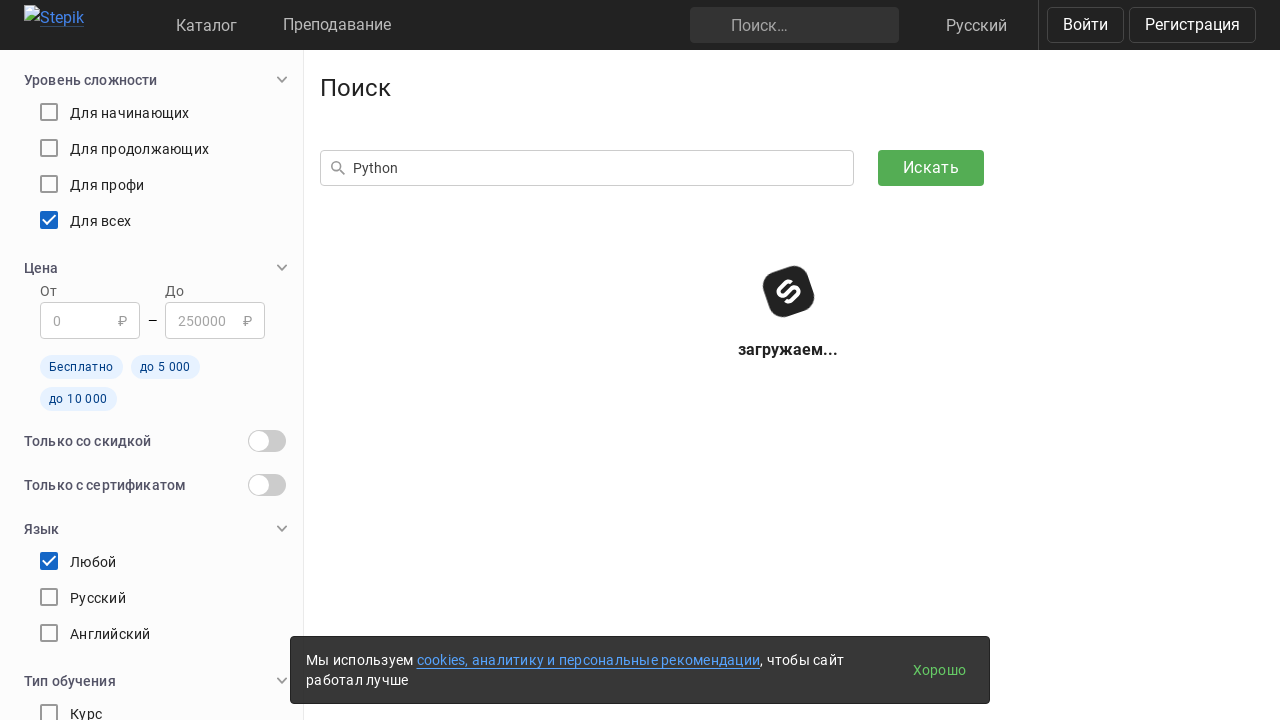

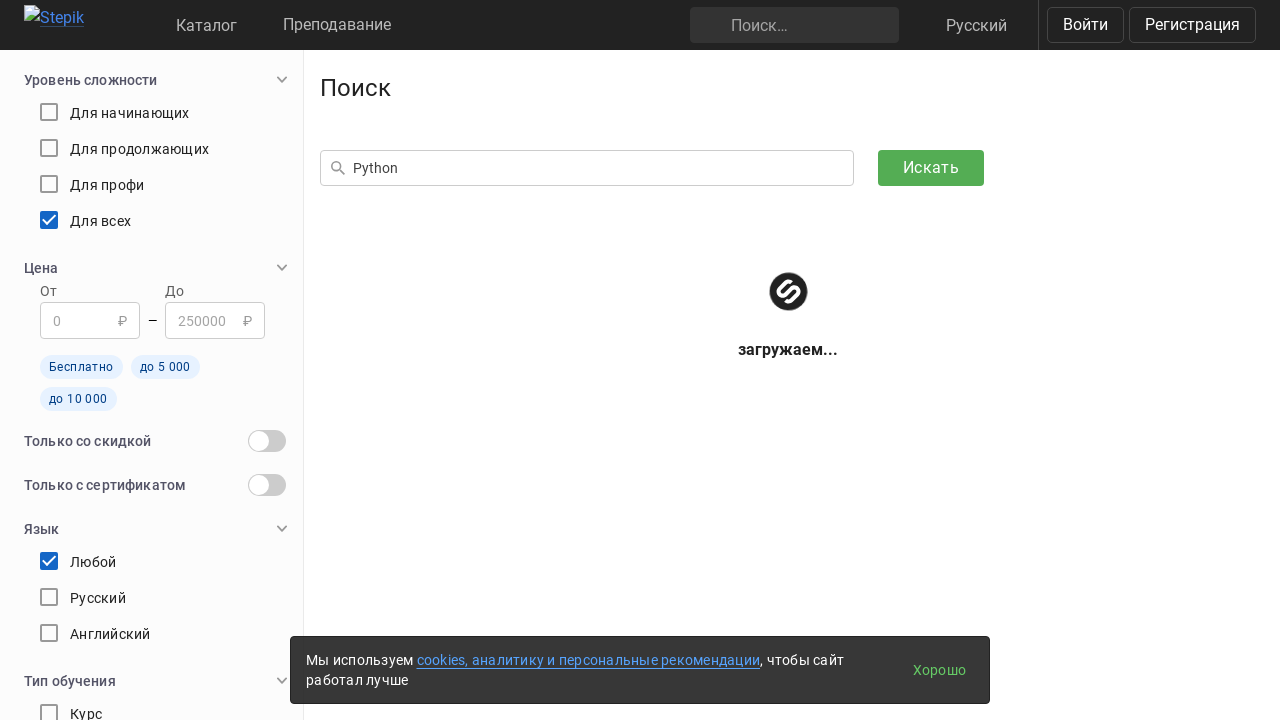